Tests GitHub repository issue visibility by searching for a specific repository, navigating to it, clicking the issues tab, and verifying that issue #1 exists.

Starting URL: https://github.com

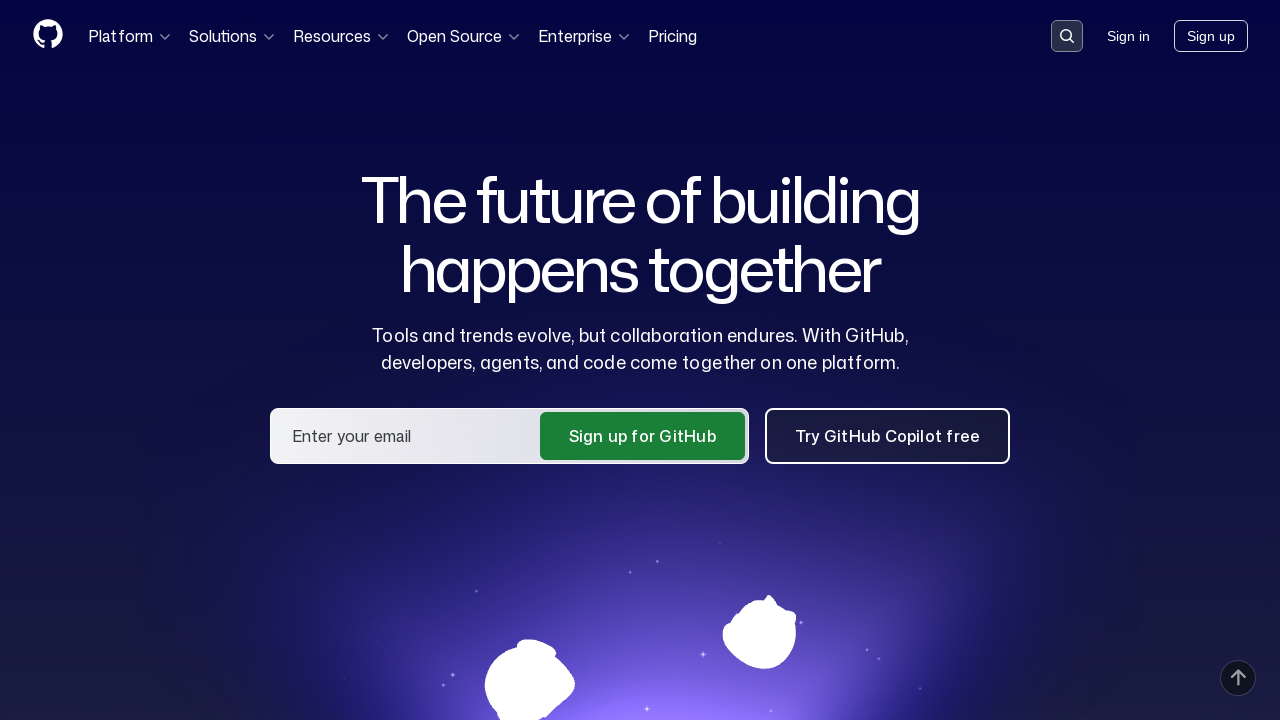

Clicked search button to open search field at (1067, 36) on [data-target='qbsearch-input.inputButton']
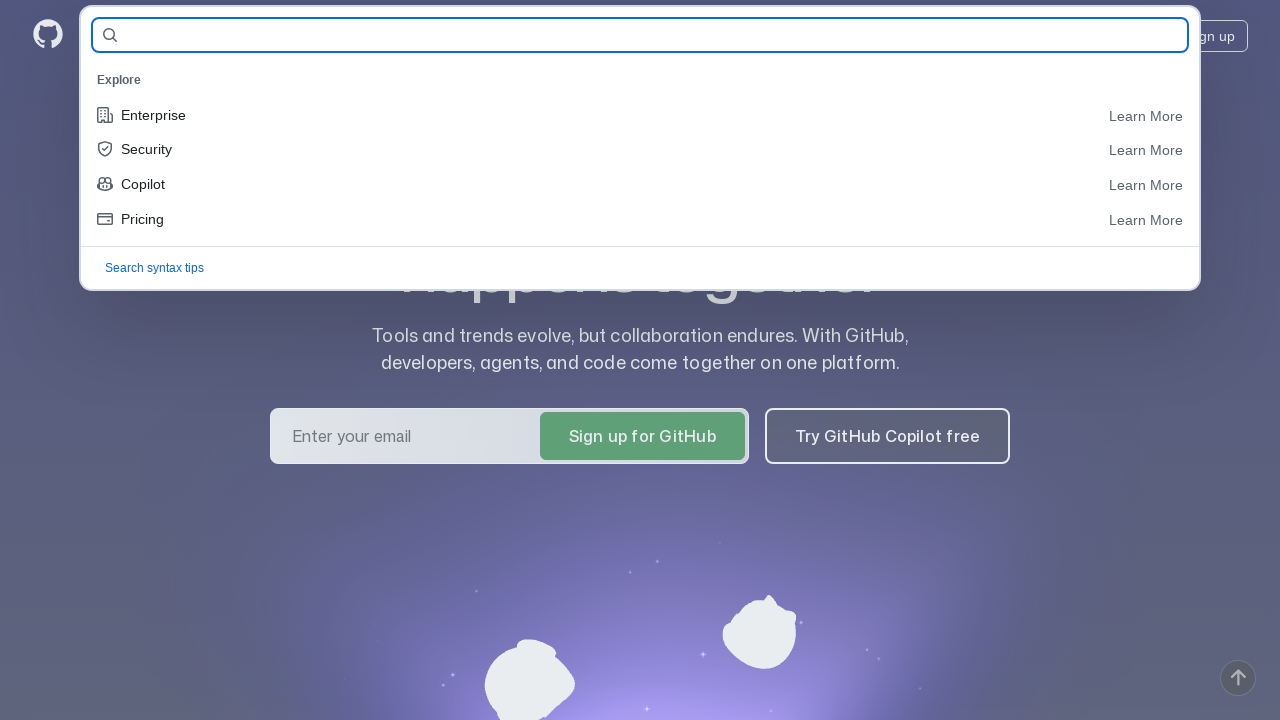

Filled search field with repository name 'MishkaKovalQA/skills-copilot-codespaces-vscode' on #query-builder-test
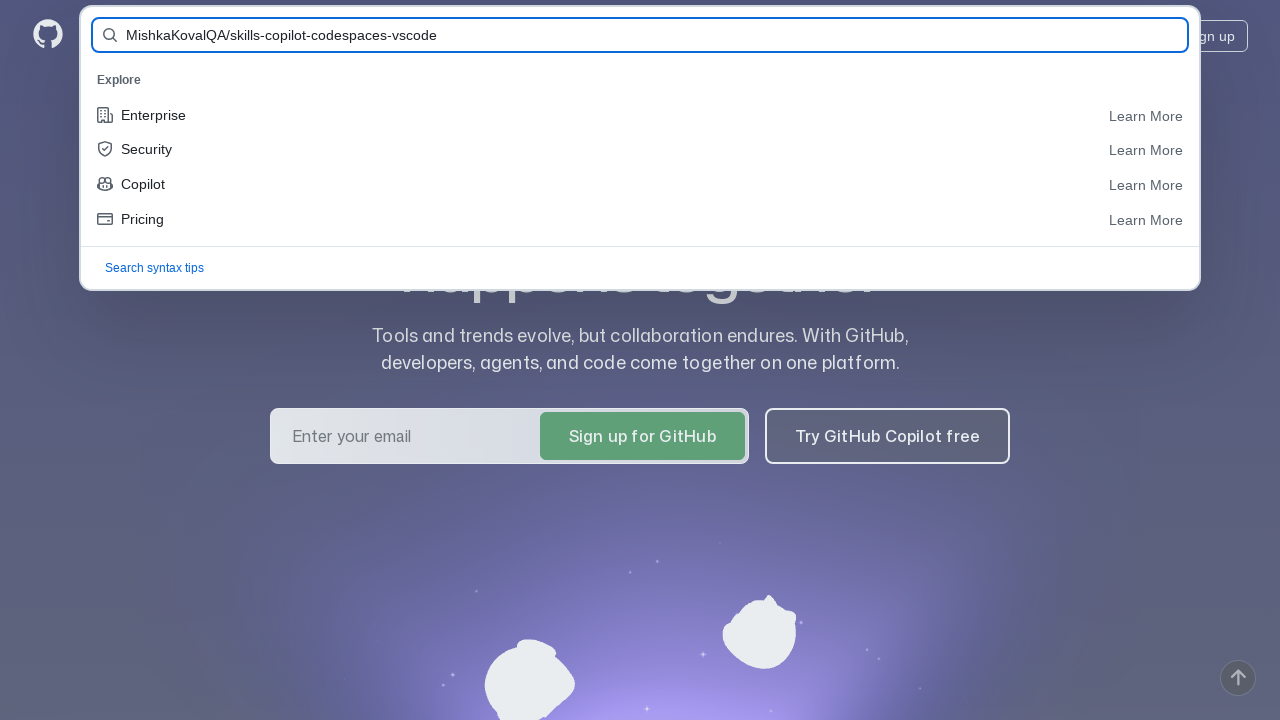

Pressed Enter to search for the repository on #query-builder-test
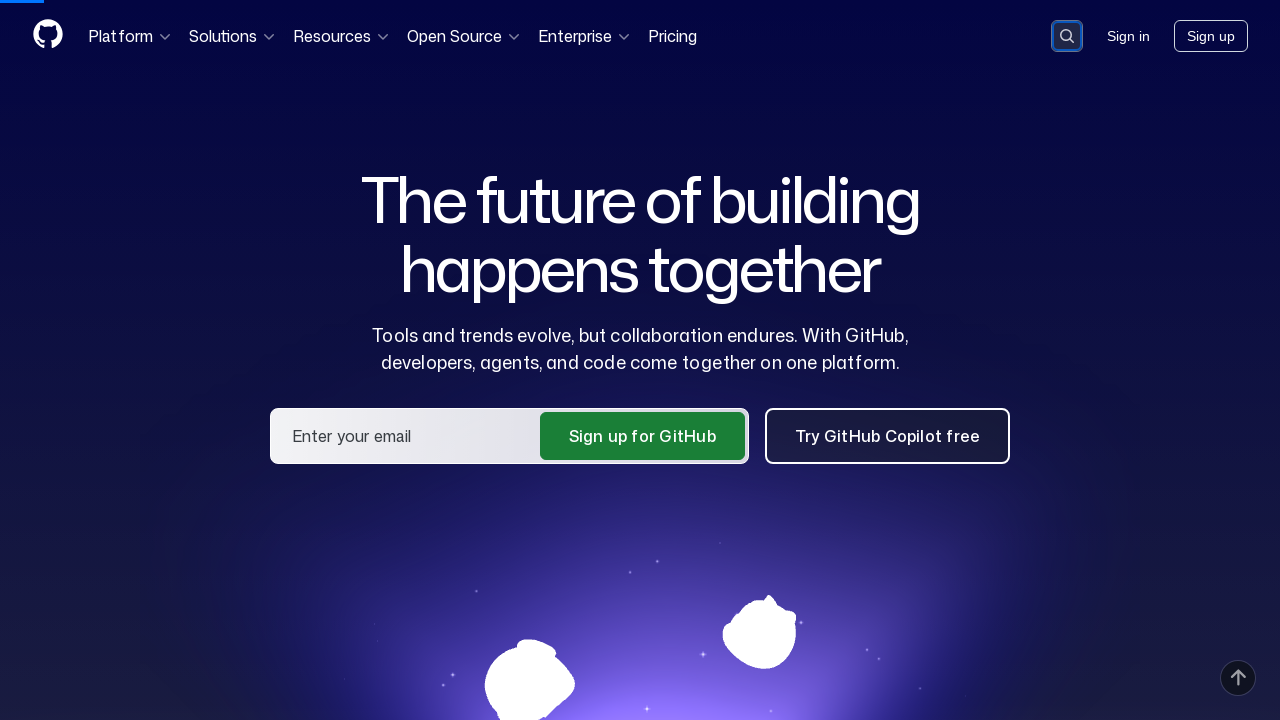

Clicked on the repository link in search results at (558, 161) on a:has-text('MishkaKovalQA/skills-copilot-codespaces-vscode')
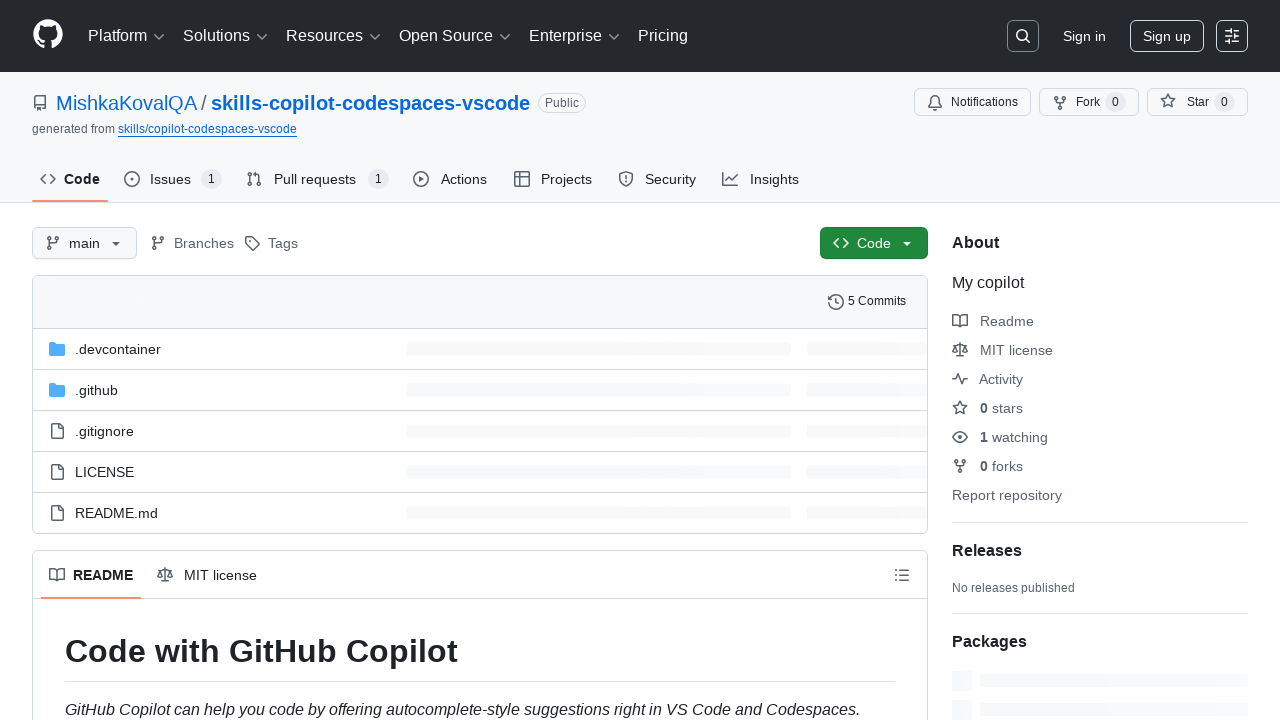

Clicked on the Issues tab at (173, 179) on #issues-tab
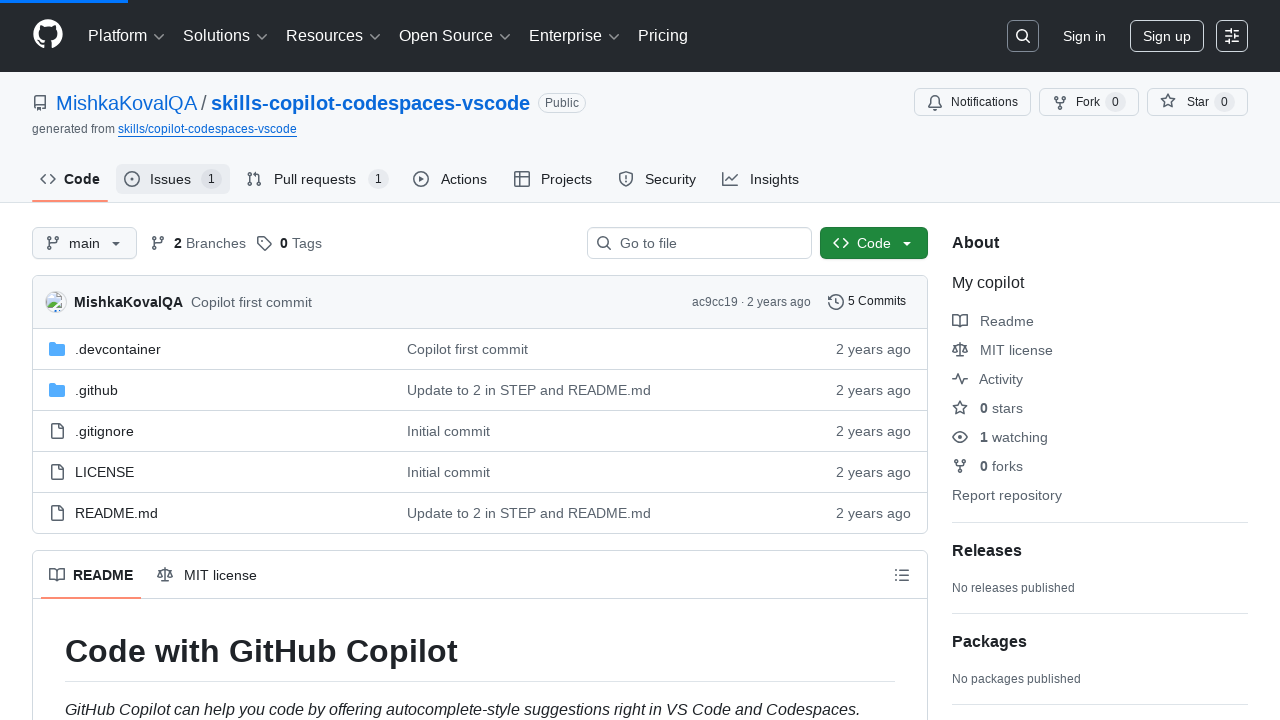

Verified that issue #1 exists in the repository
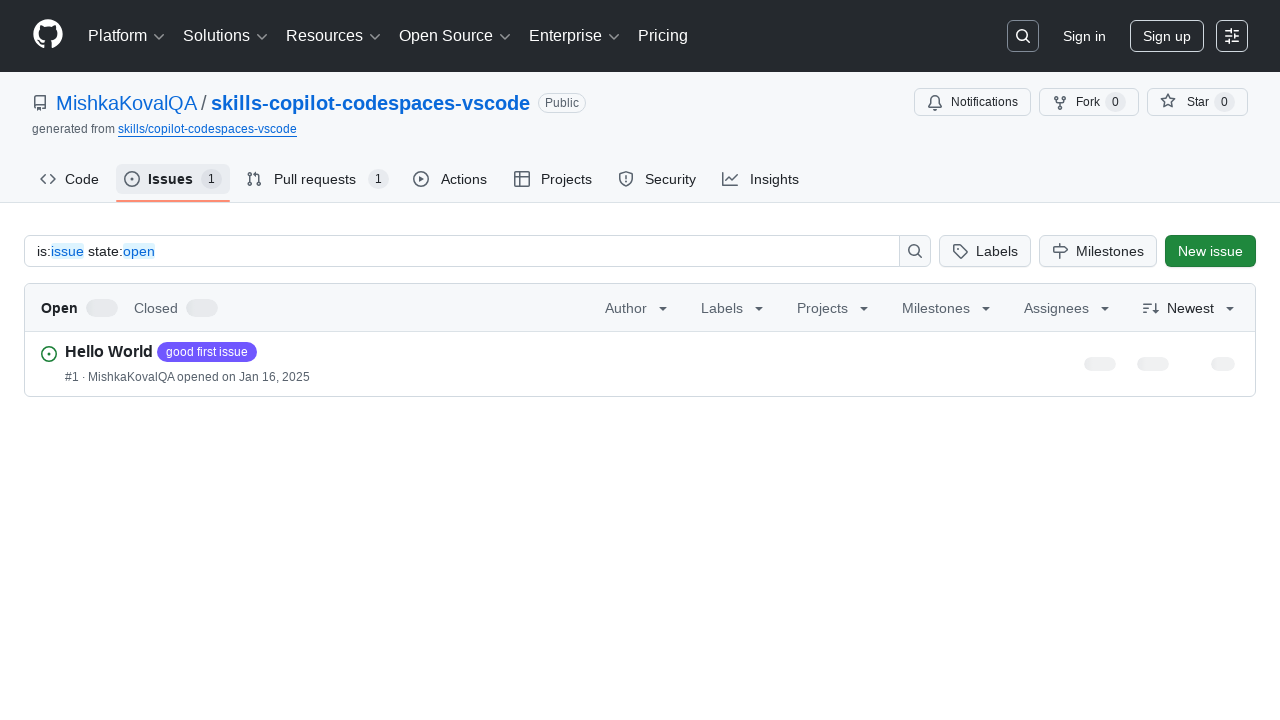

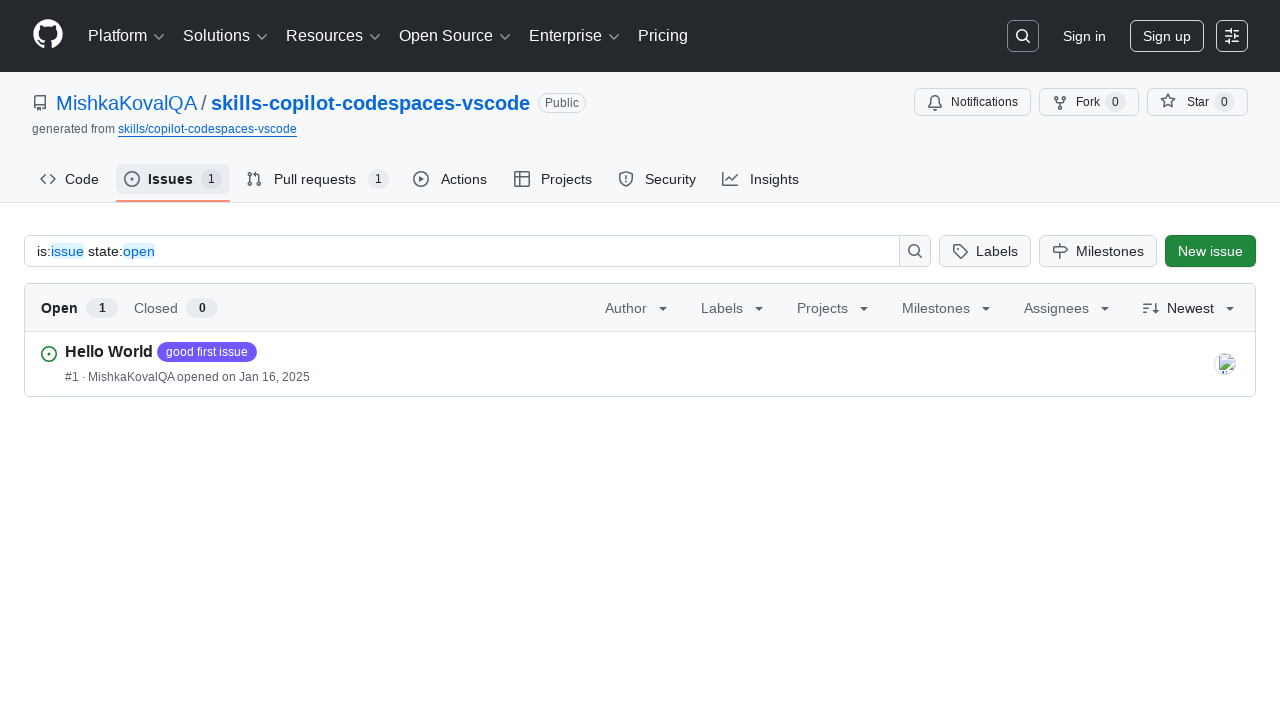